Opens the Selenium official website and maximizes the browser window to verify the page loads successfully.

Starting URL: https://www.selenium.dev/

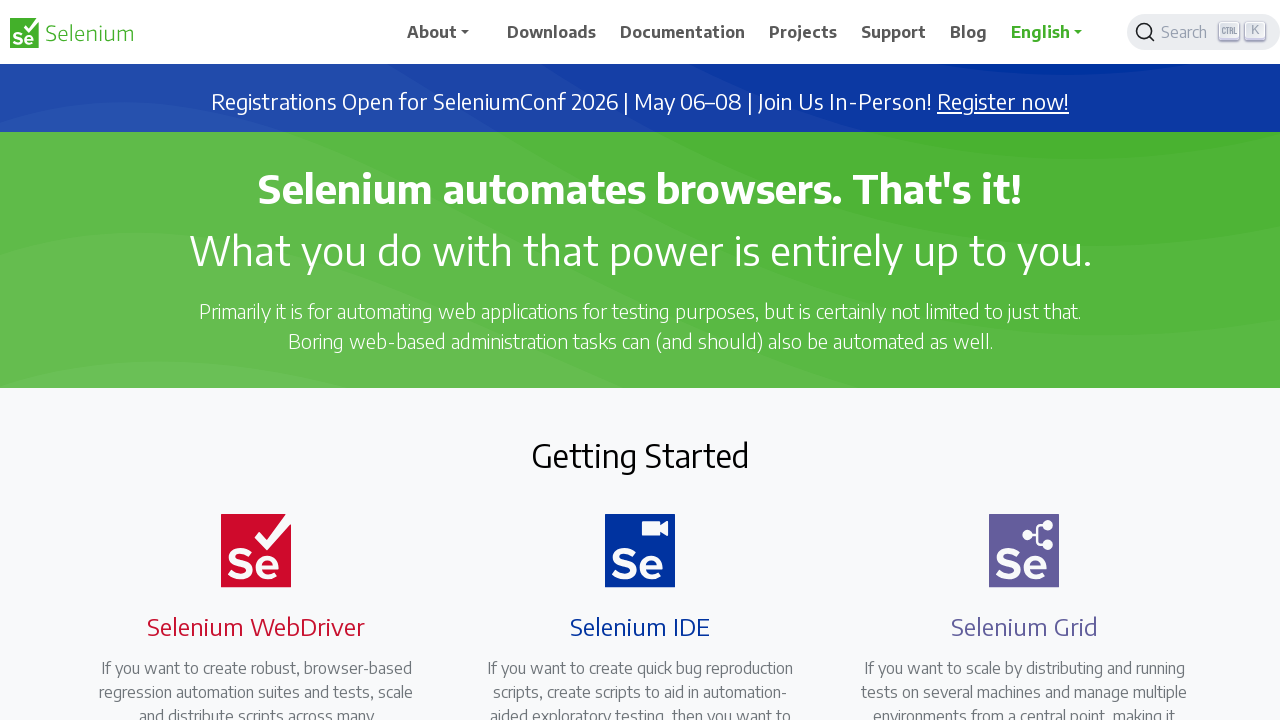

Set browser viewport to 1920x1080 to maximize window
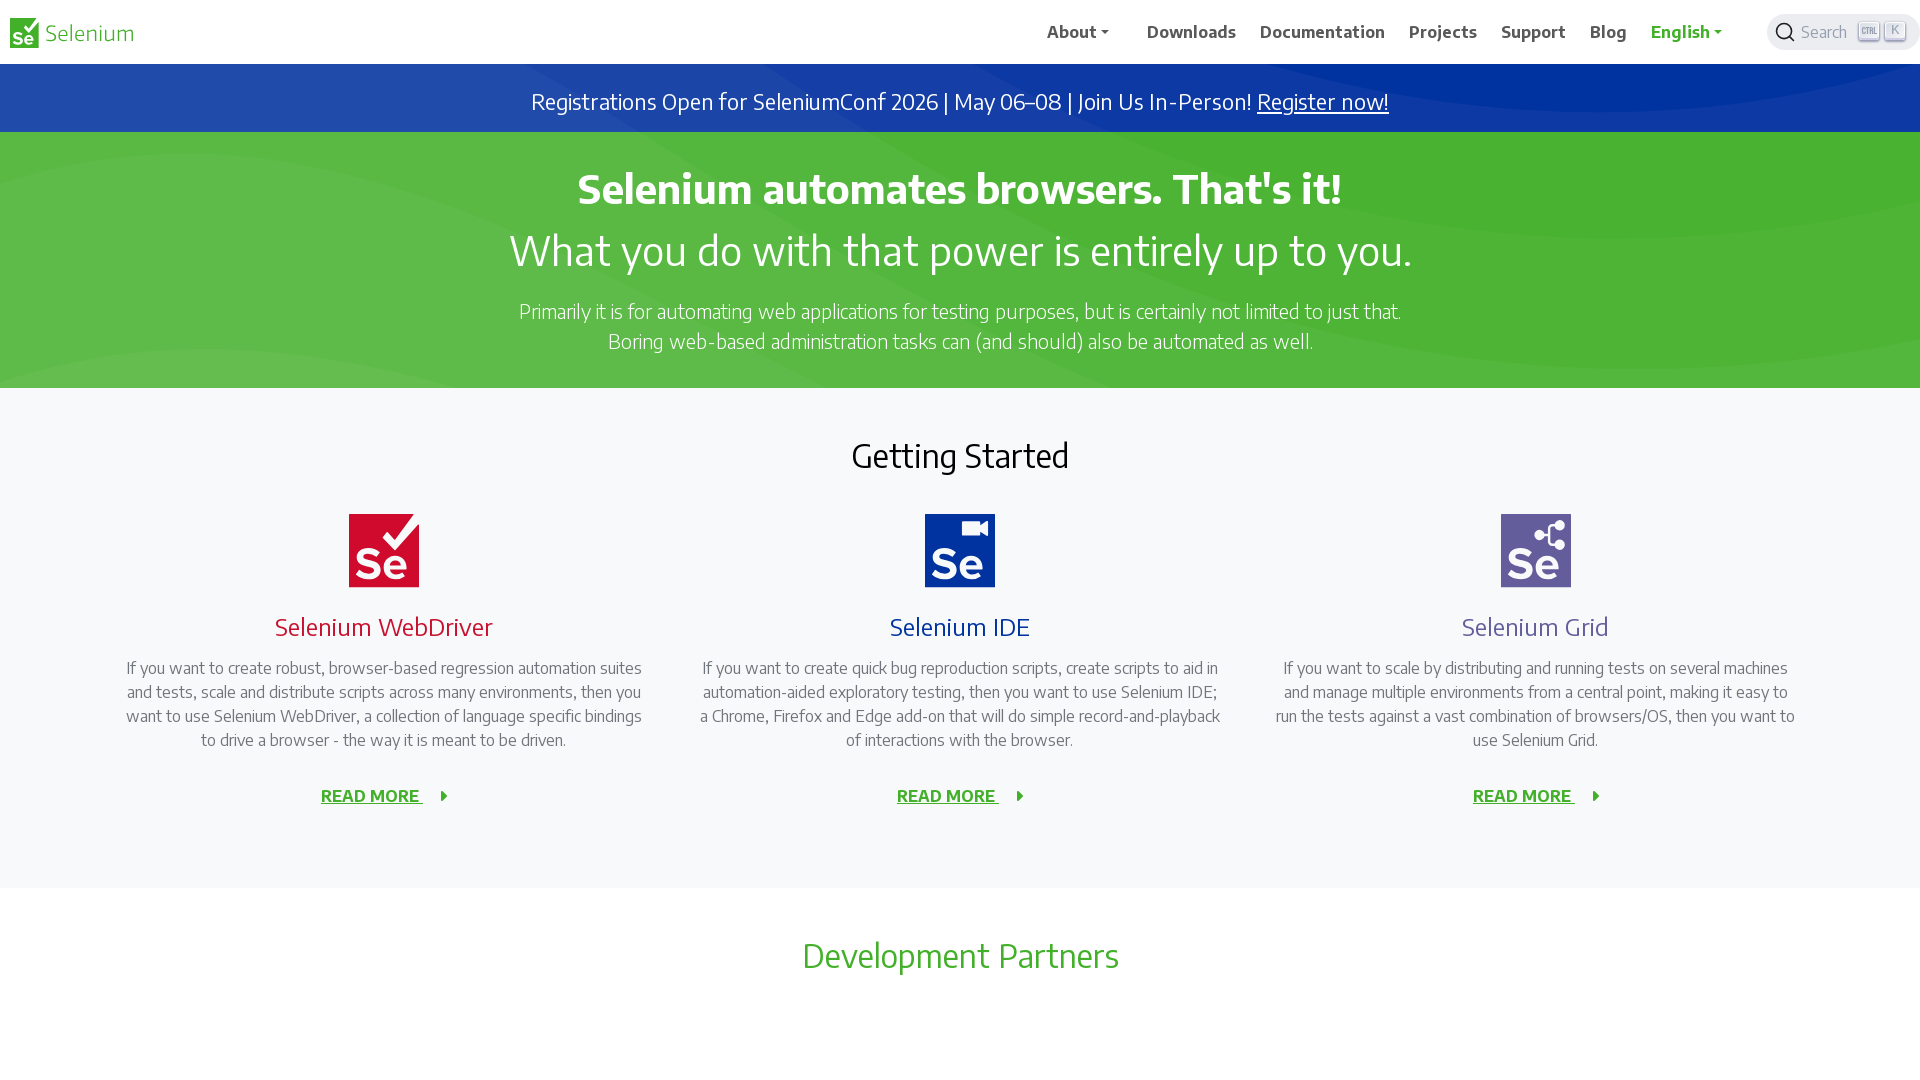

Selenium official website loaded successfully
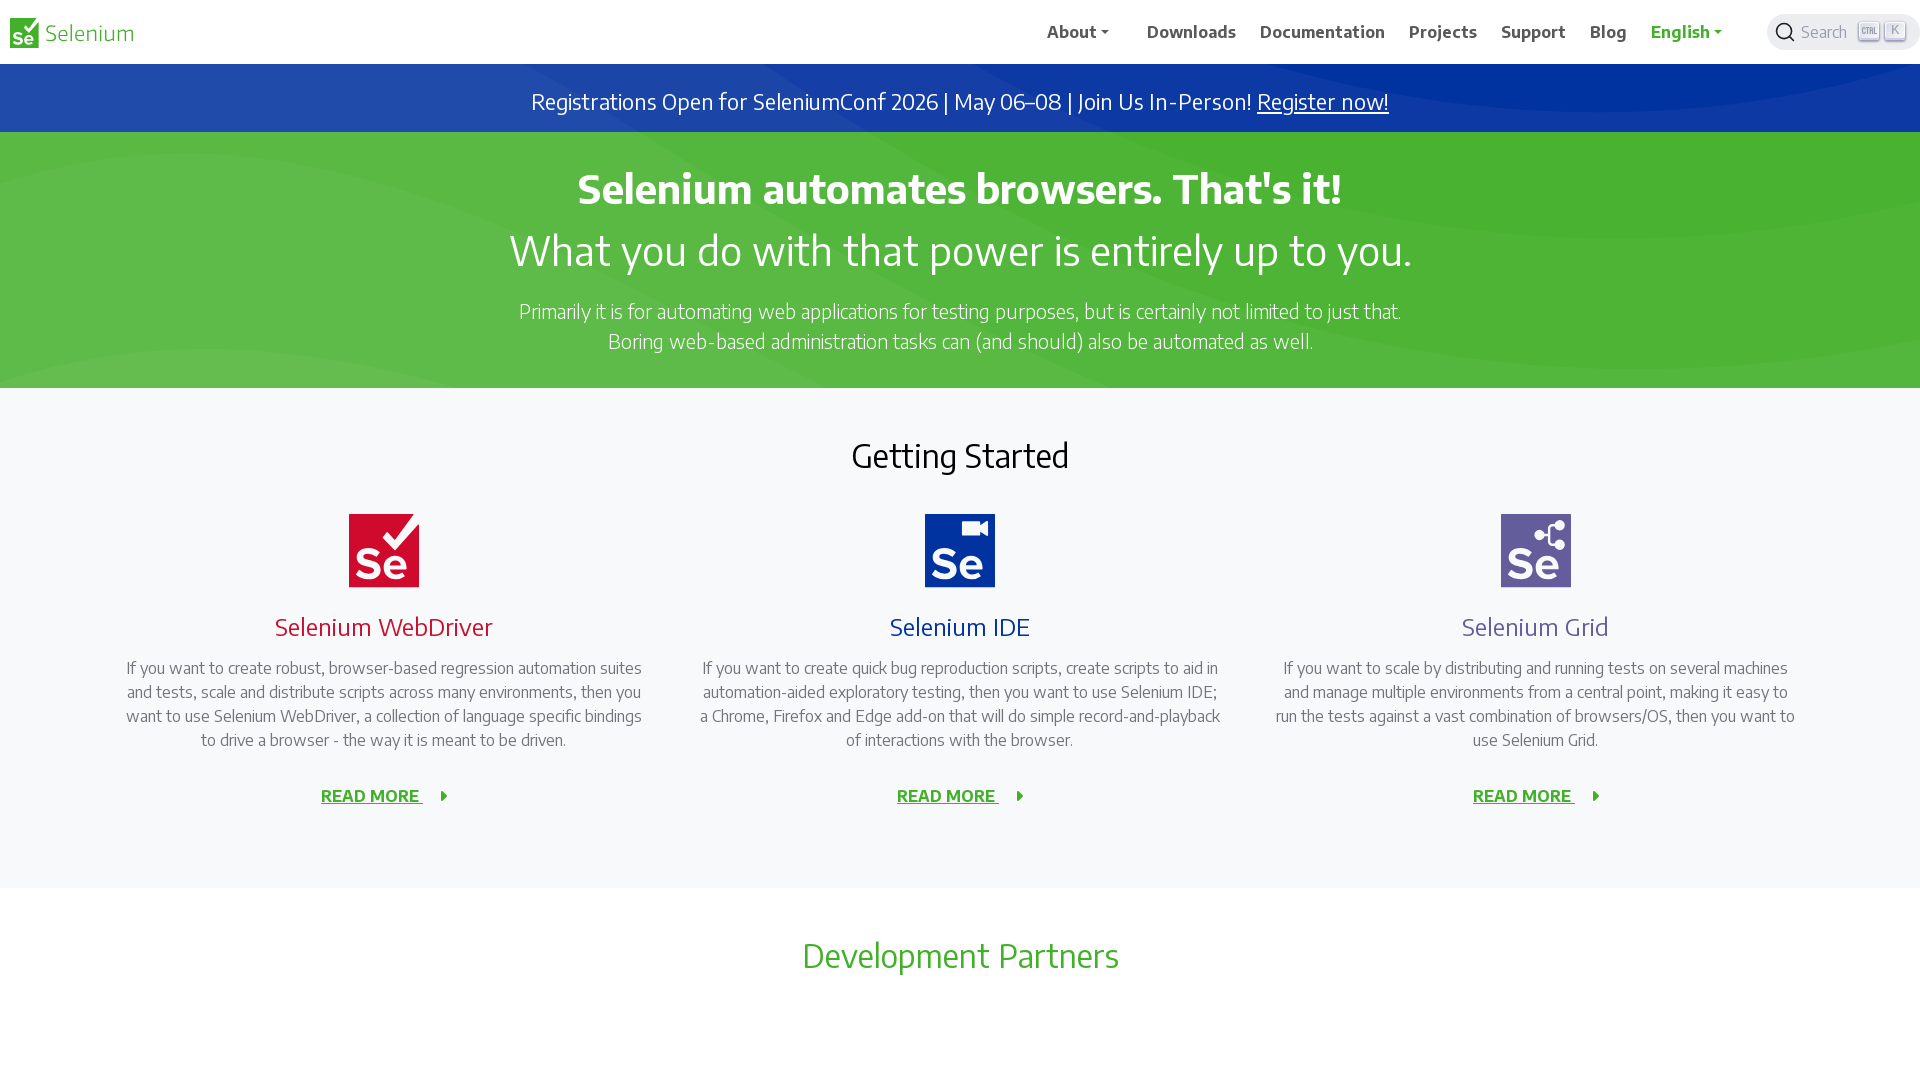

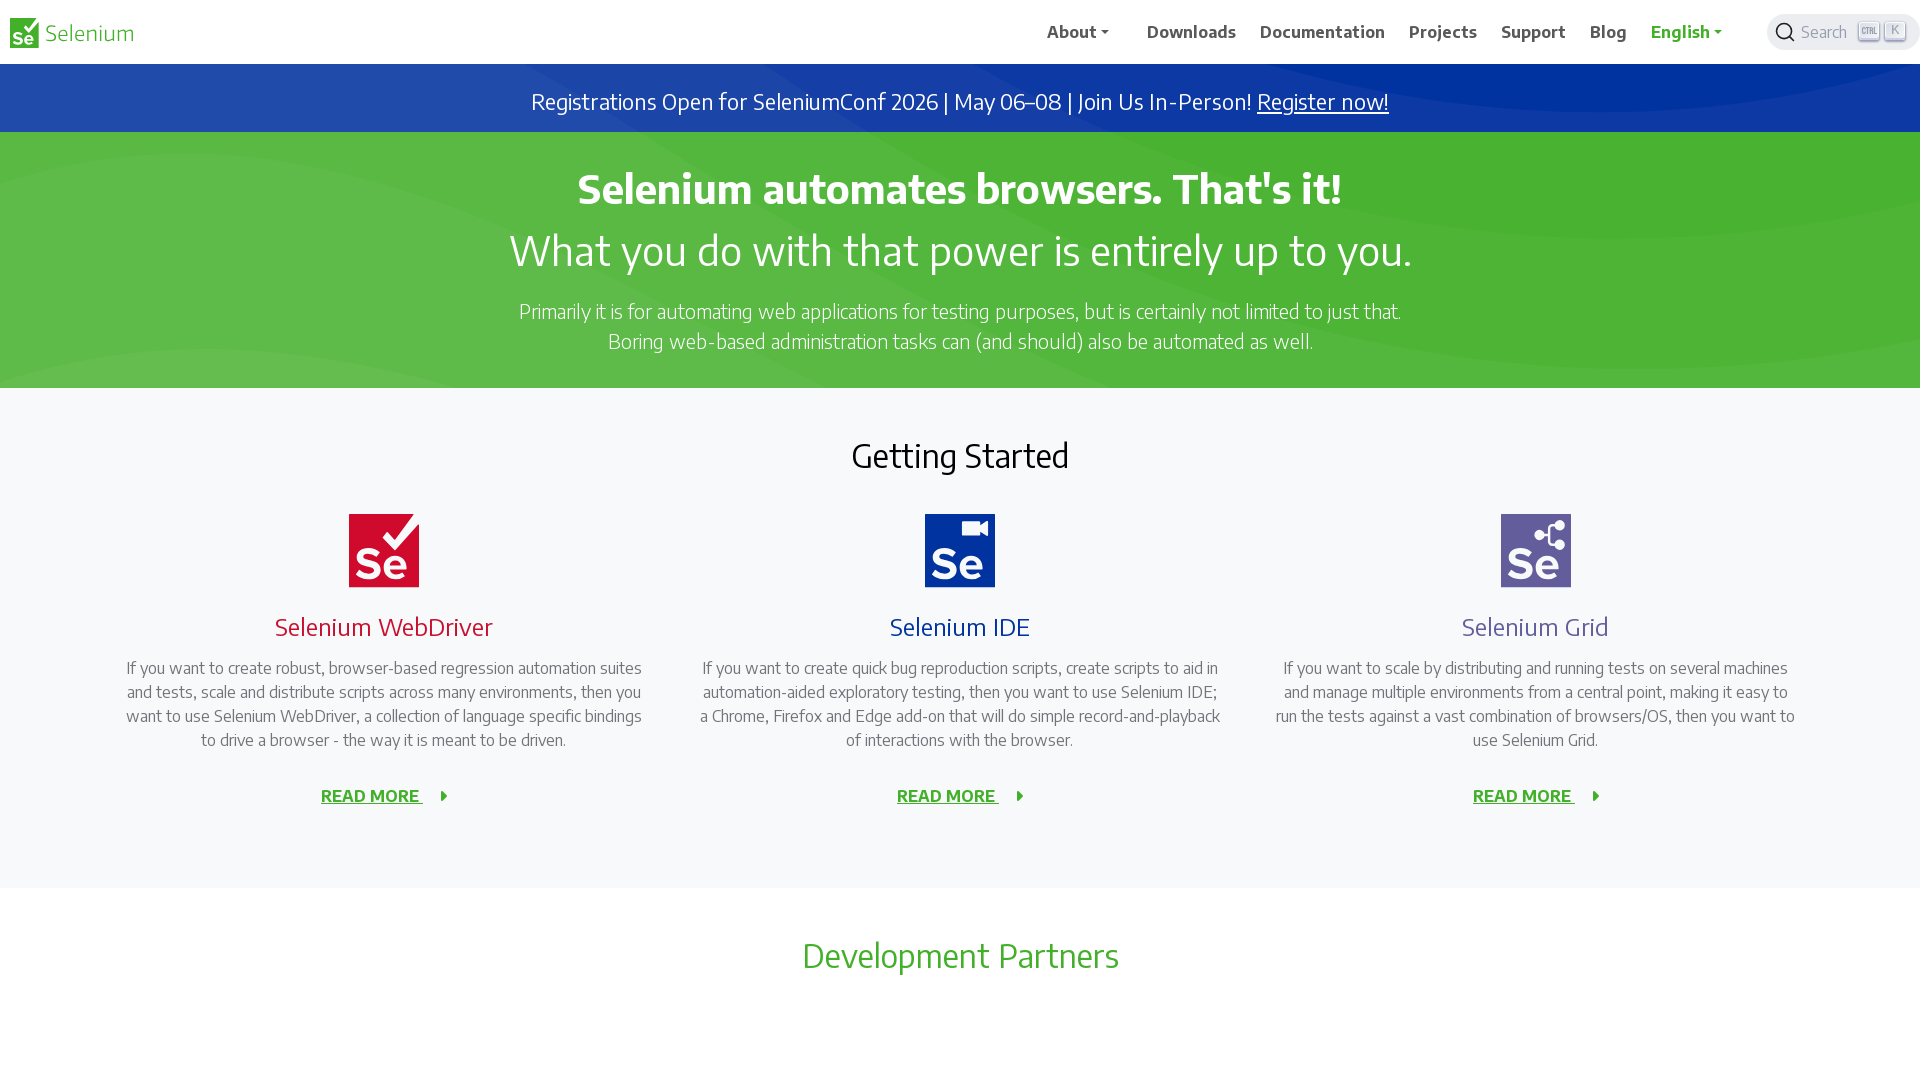